Tests dynamic checkbox controls by toggling visibility of a checkbox, waiting for it to disappear and reappear, then clicking and selecting it

Starting URL: https://www.training-support.net/webelements/dynamic-controls

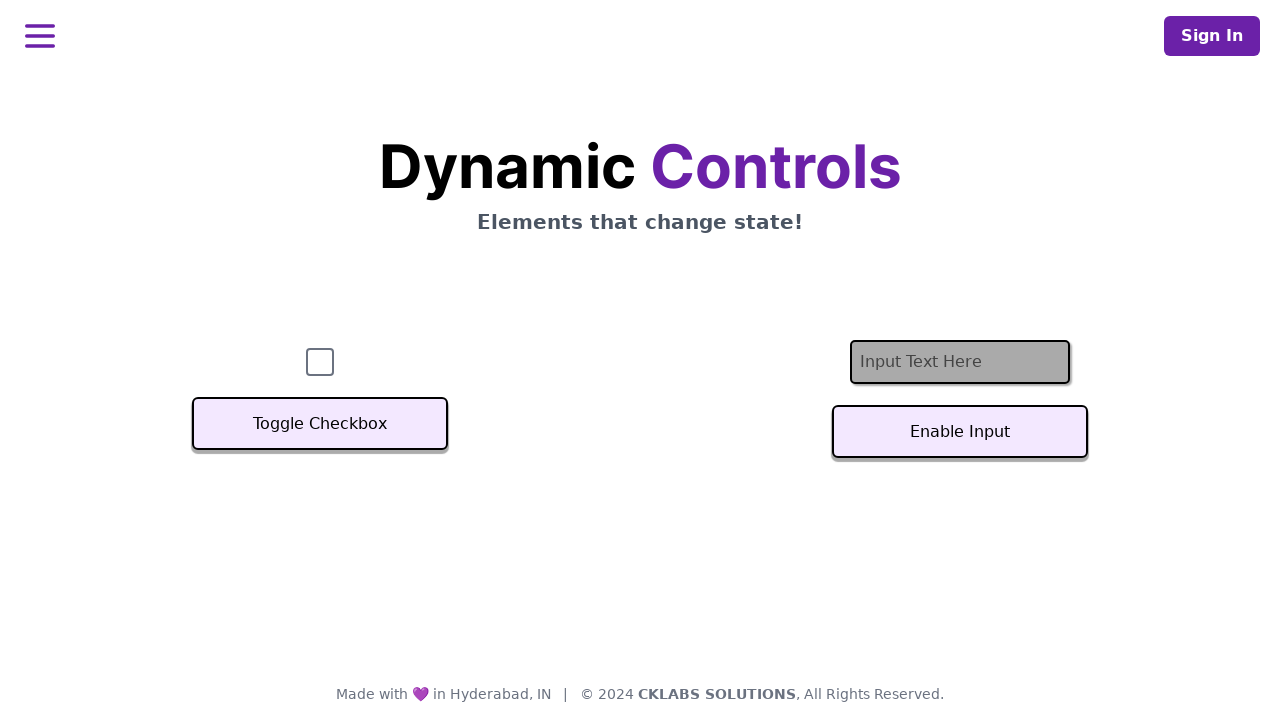

Verified checkbox is initially visible
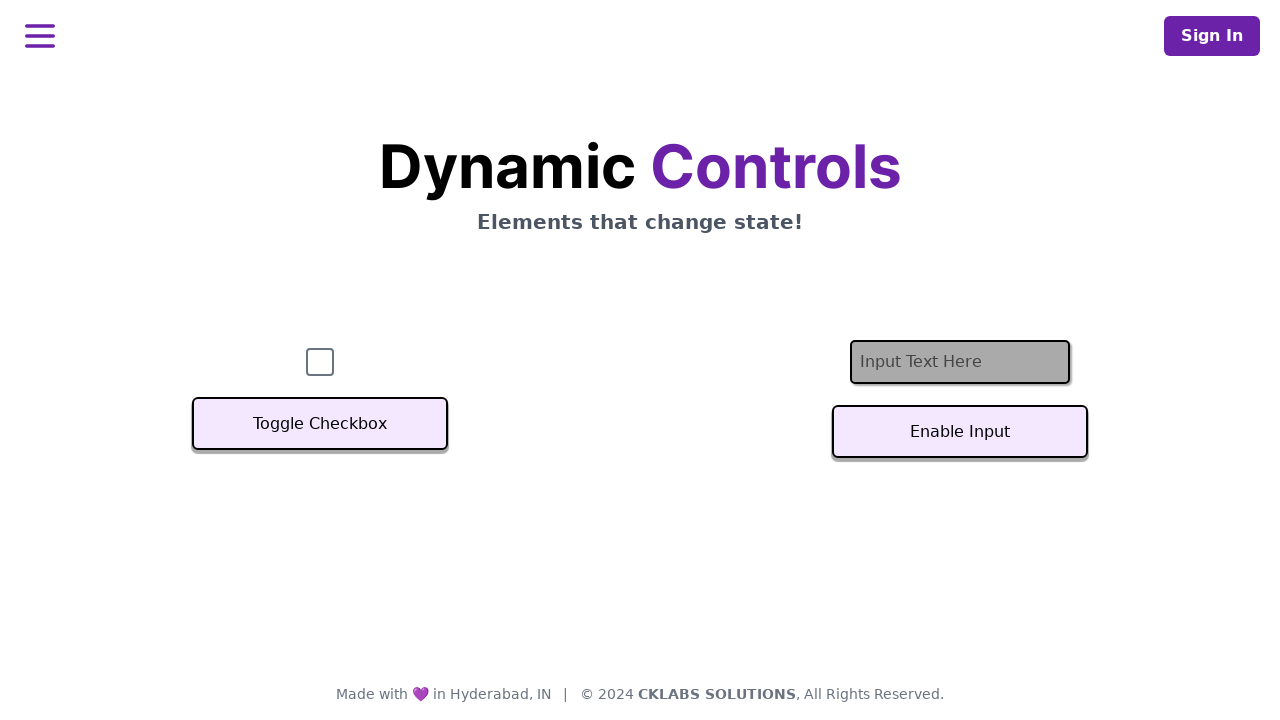

Clicked toggle button to hide the checkbox at (320, 424) on xpath=//button[text()='Toggle Checkbox']
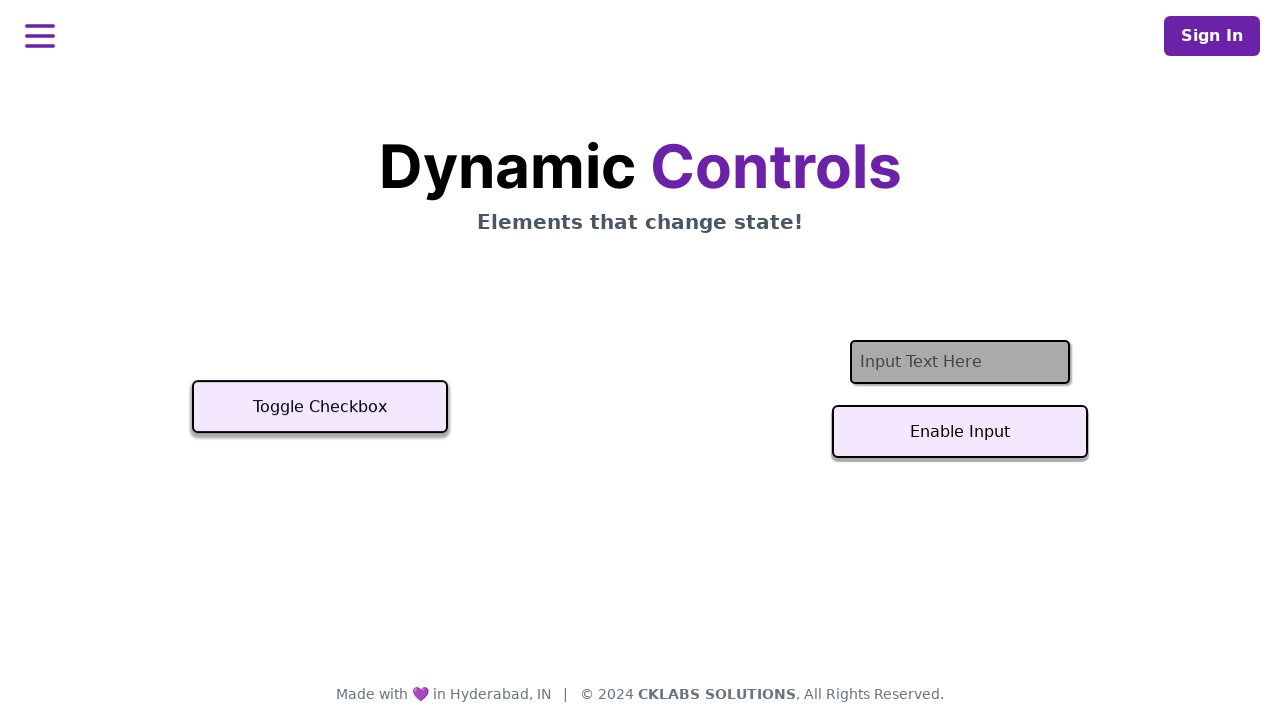

Checkbox disappeared after toggle
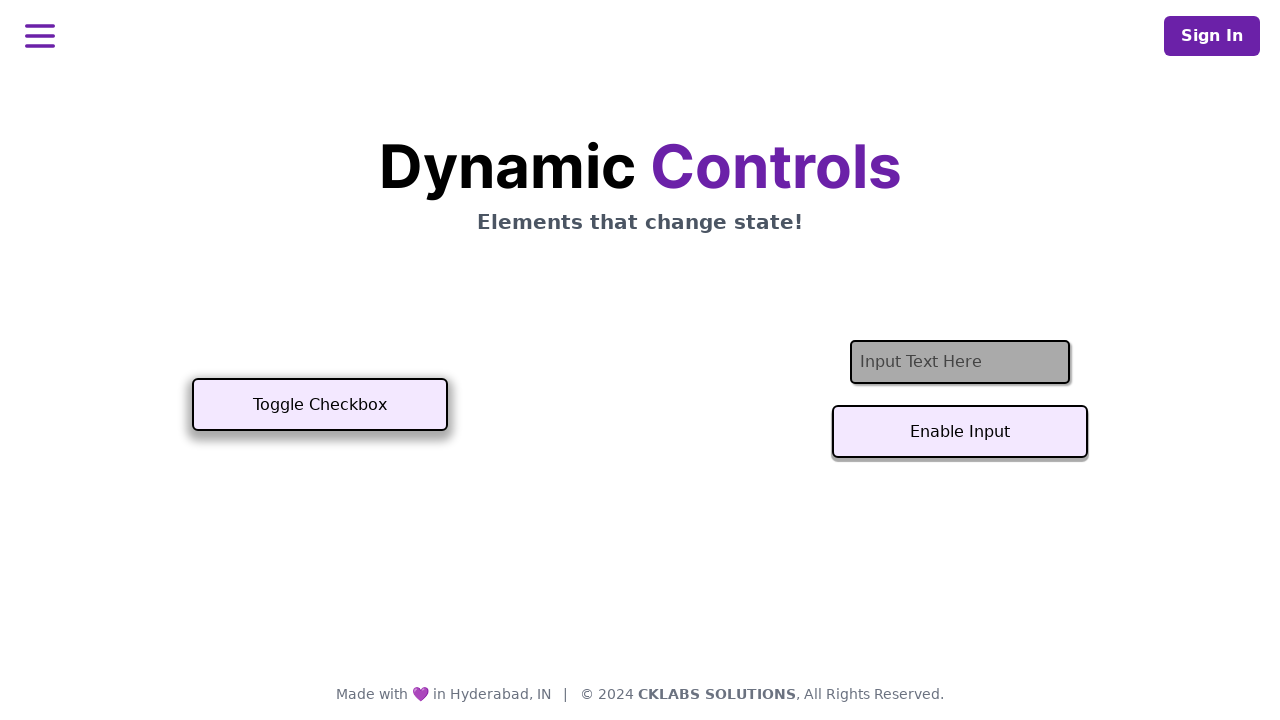

Clicked toggle button to show the checkbox again at (320, 405) on xpath=//button[text()='Toggle Checkbox']
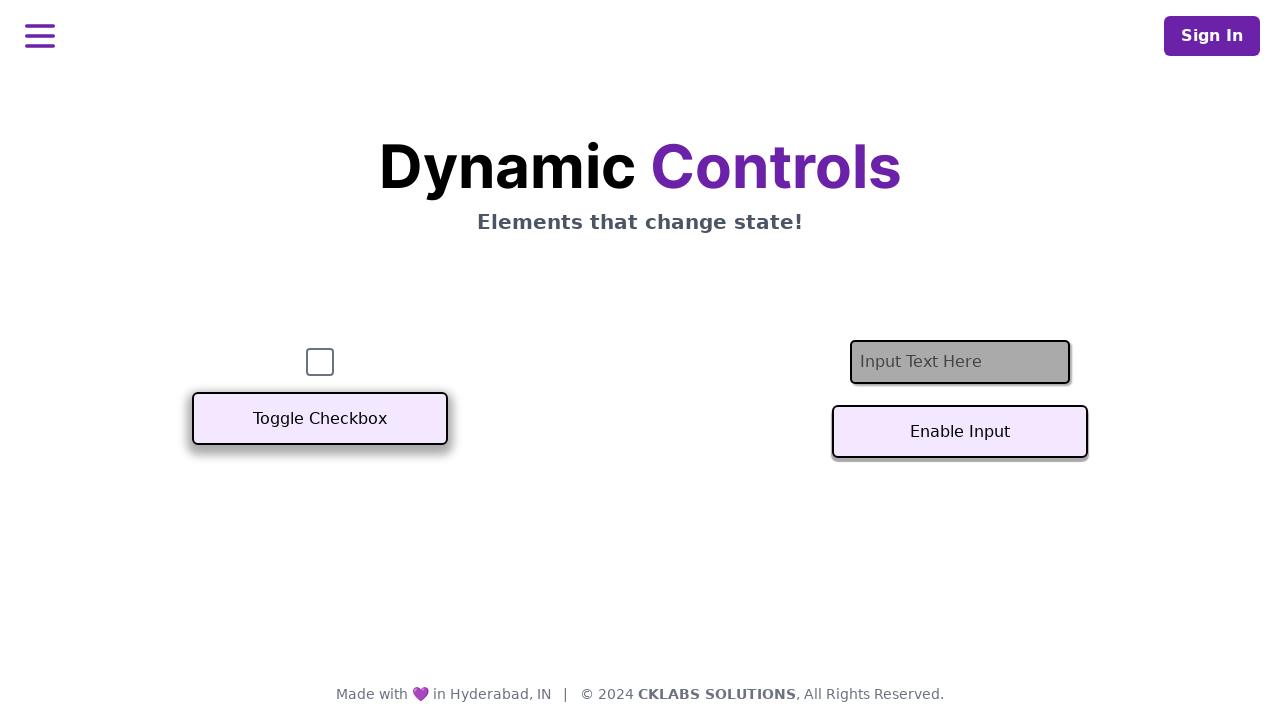

Checkbox reappeared and is visible
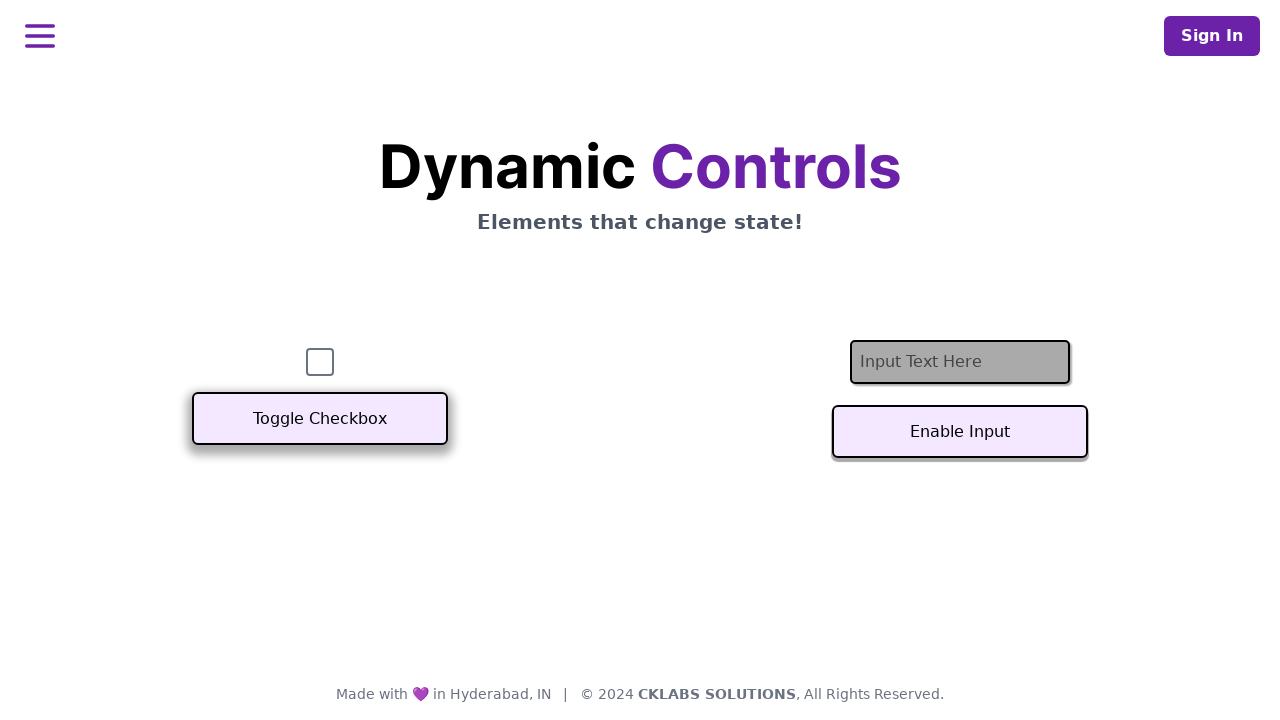

Clicked the checkbox to select it at (320, 362) on #checkbox
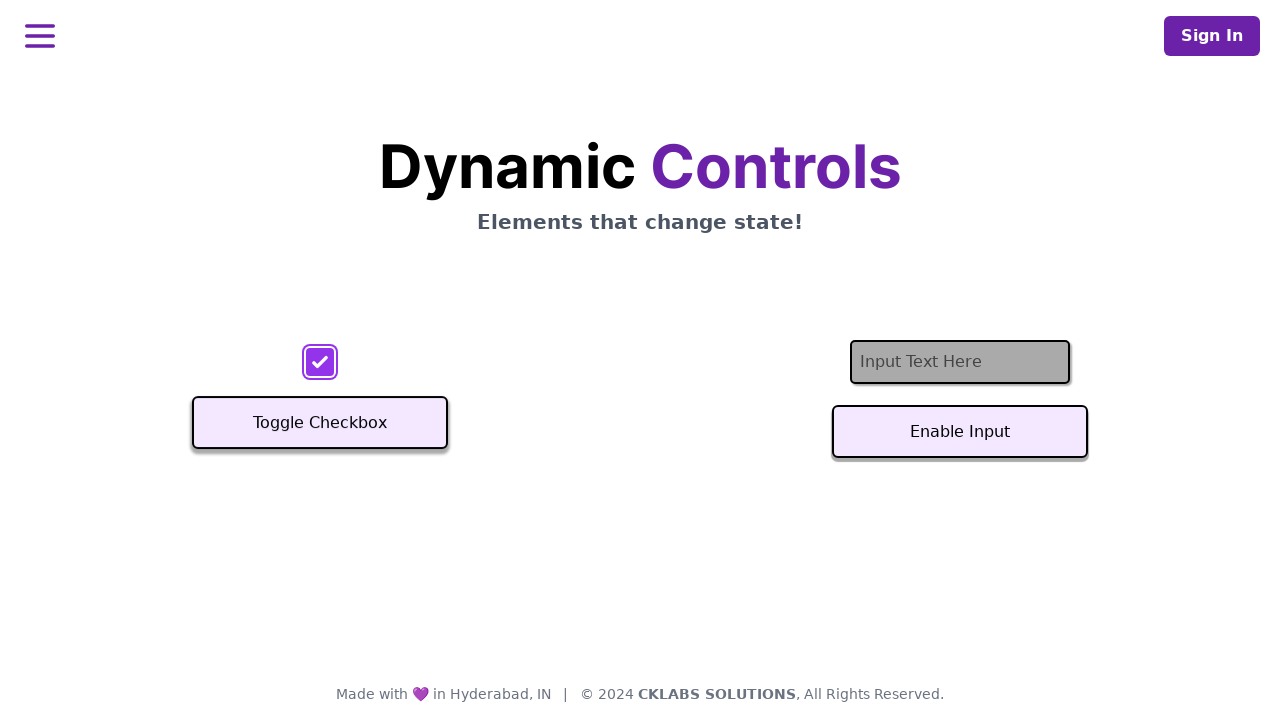

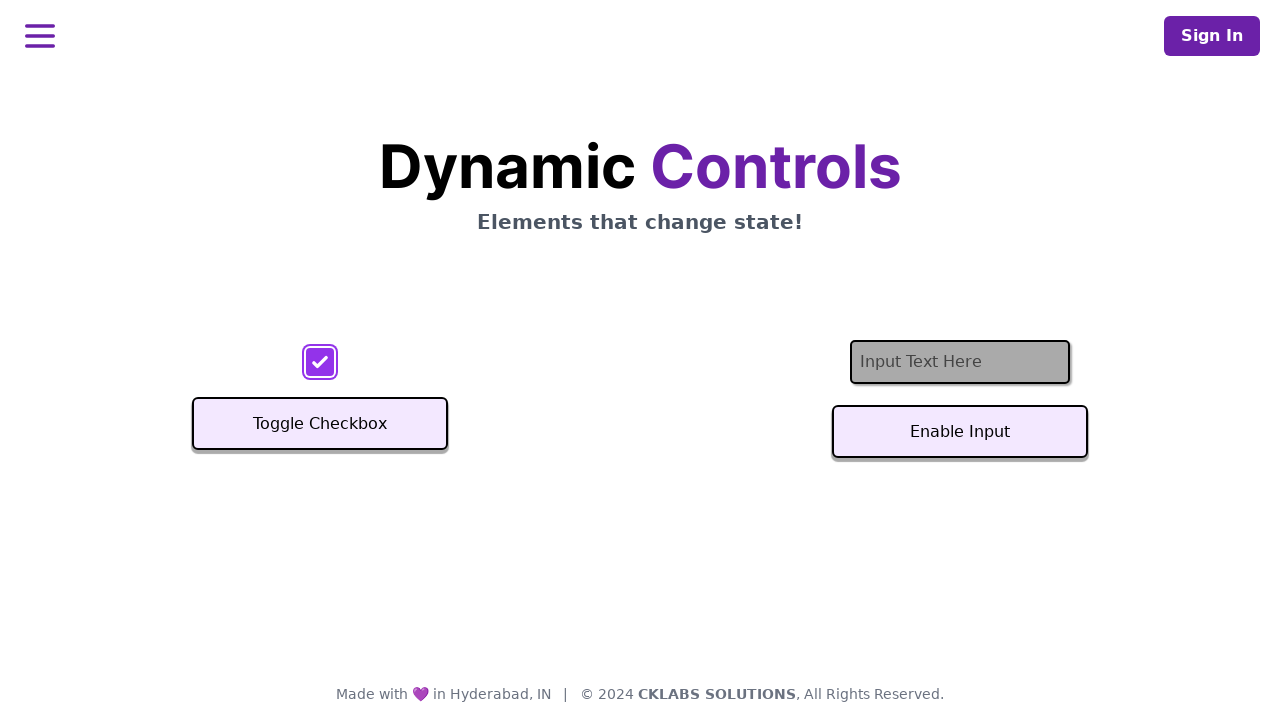